Tests hover functionality by moving the mouse over user figure elements and verifying that the associated username text becomes visible after hovering.

Starting URL: https://practice.cydeo.com/hovers

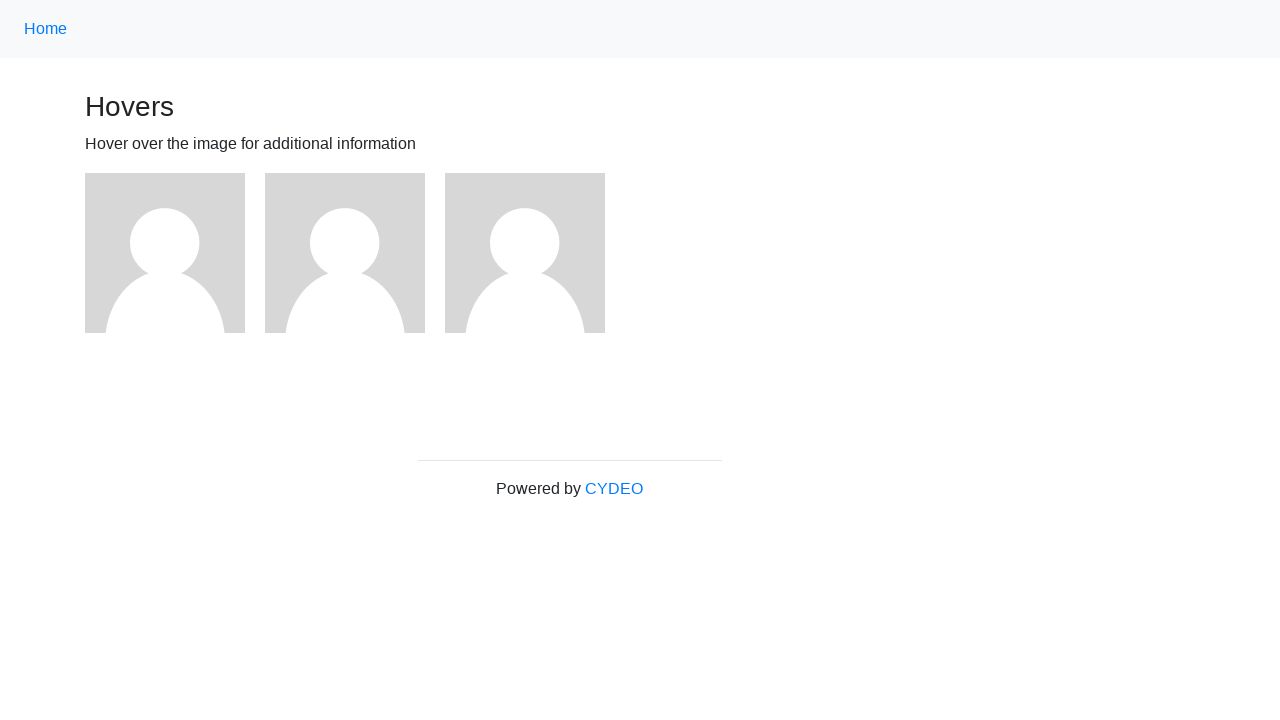

Waited for figure elements to load on hover practice page
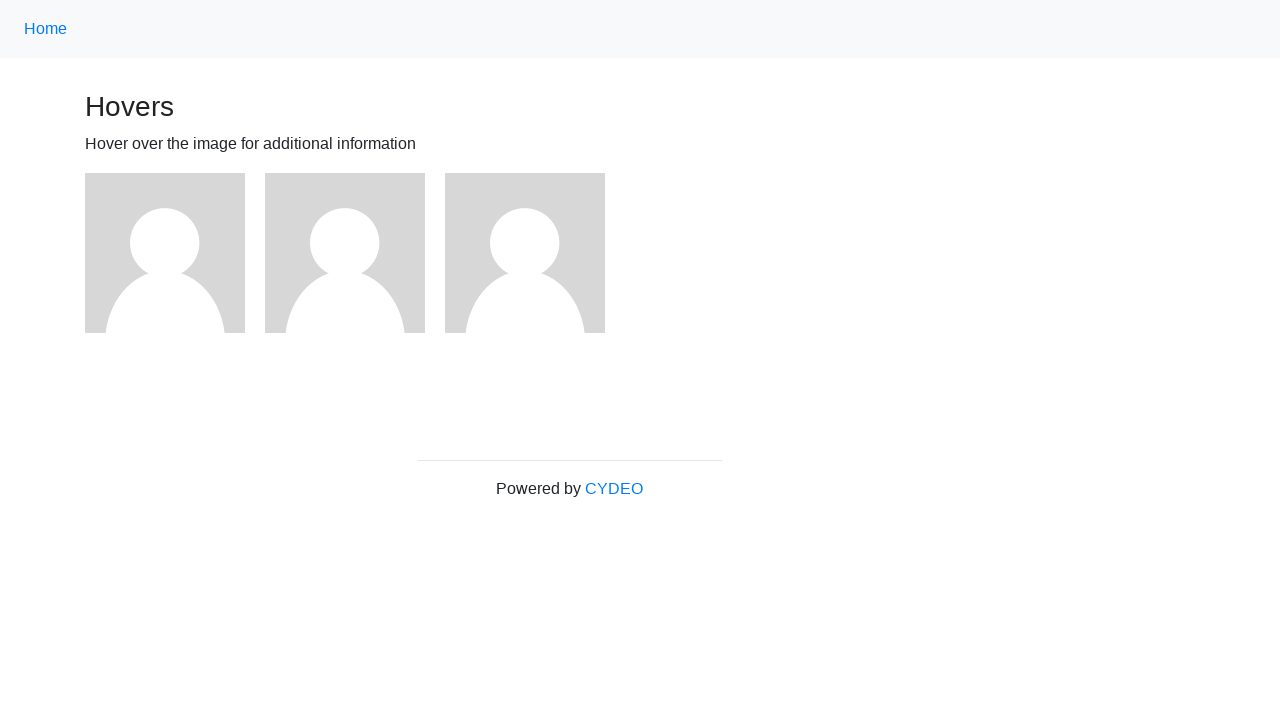

Located 3 user figure elements
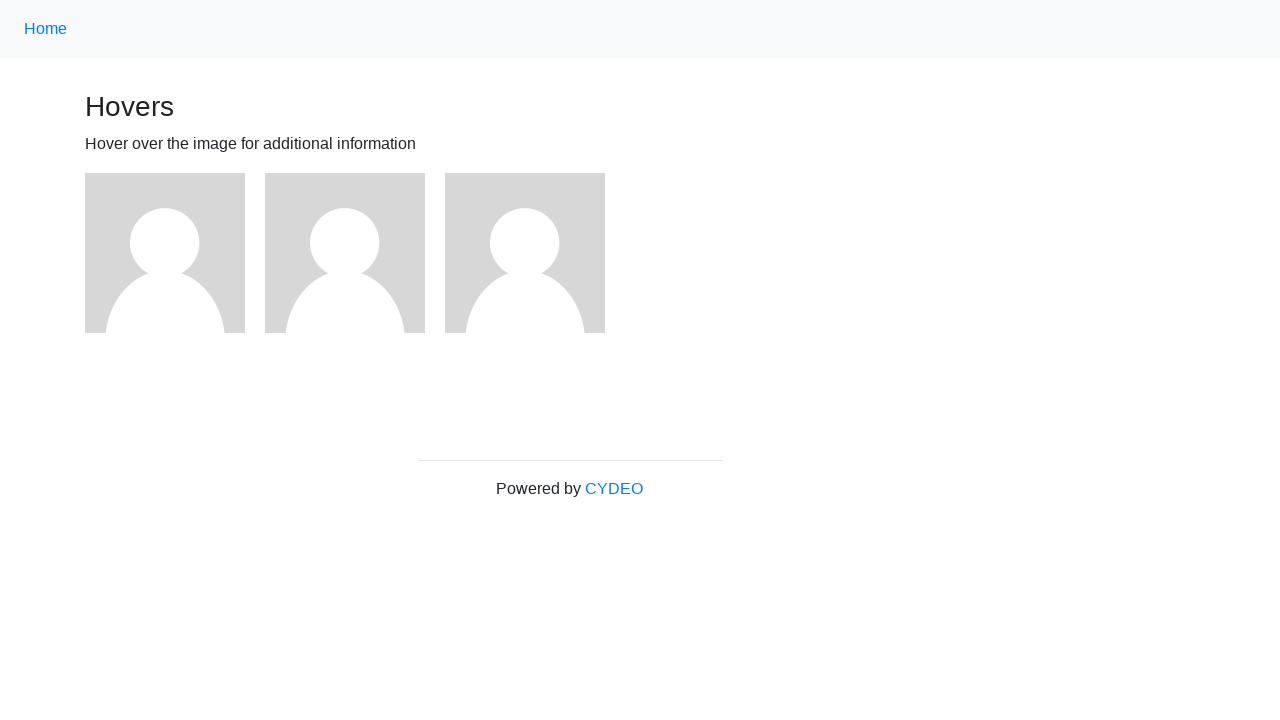

Hovered over user figure 0 at (175, 253) on div.figure >> nth=0
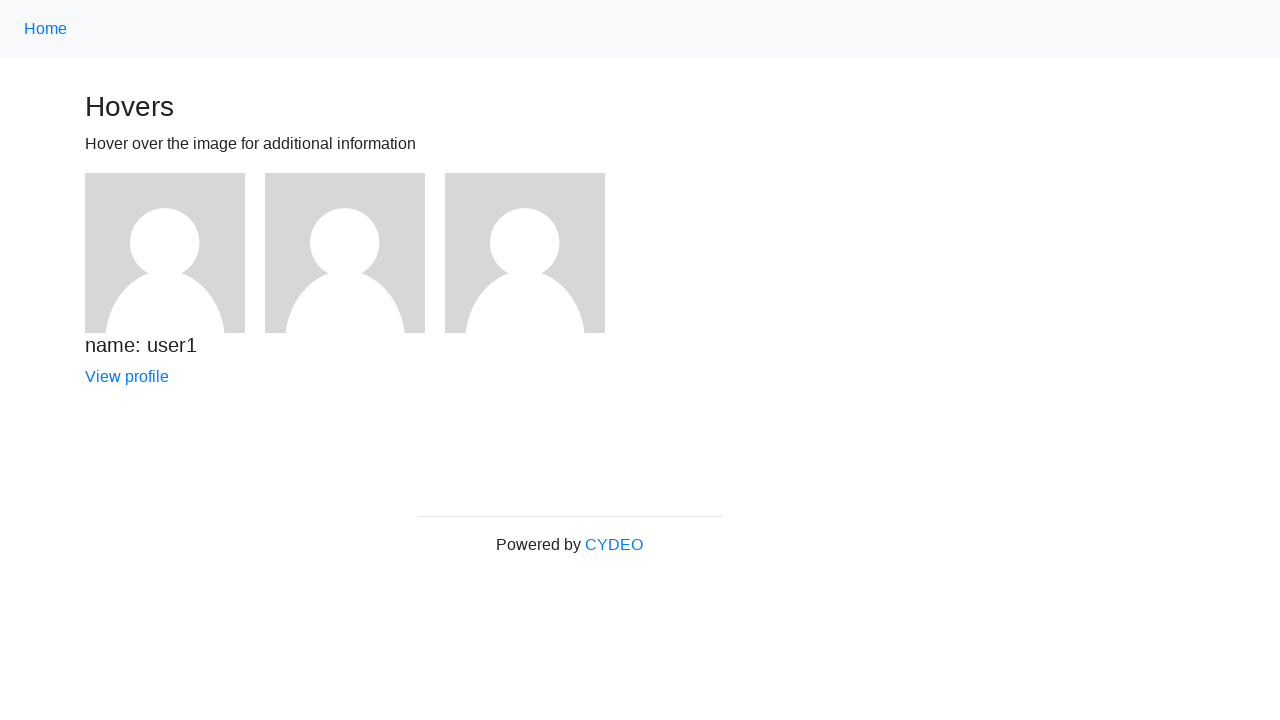

Waited 500ms for hover effect to render on user 0
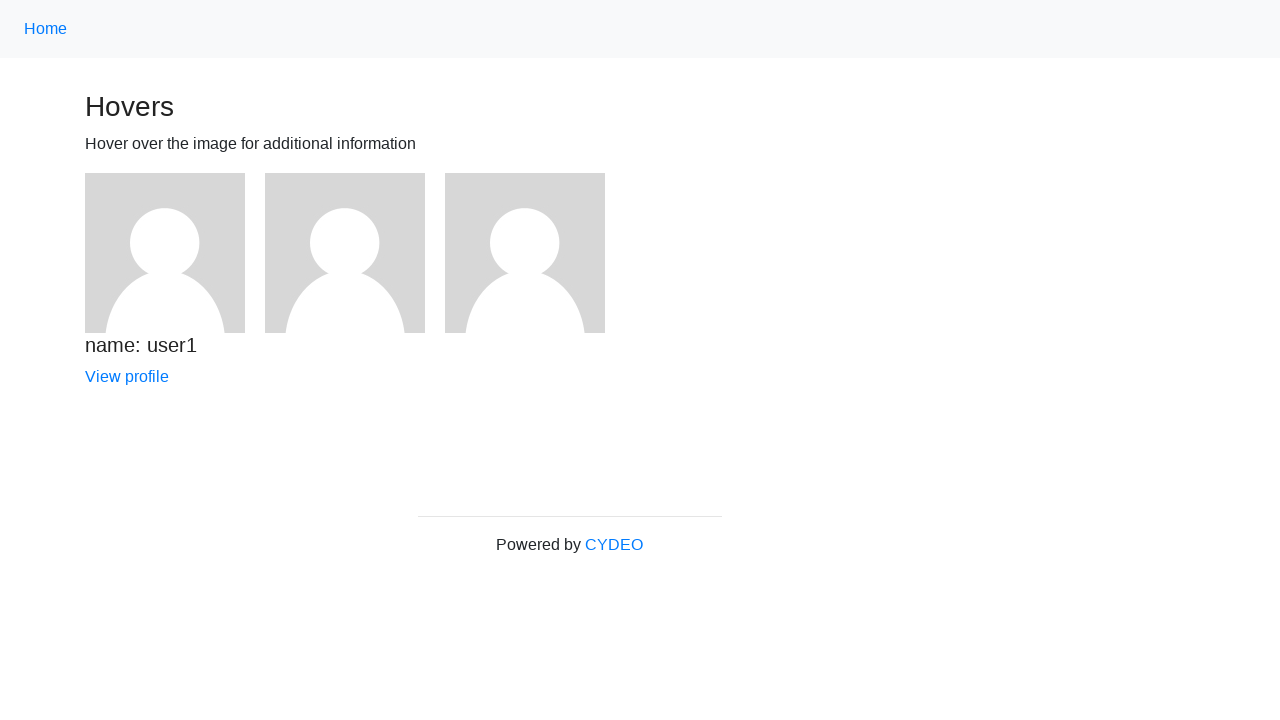

Verified username h5 element is visible for user 0
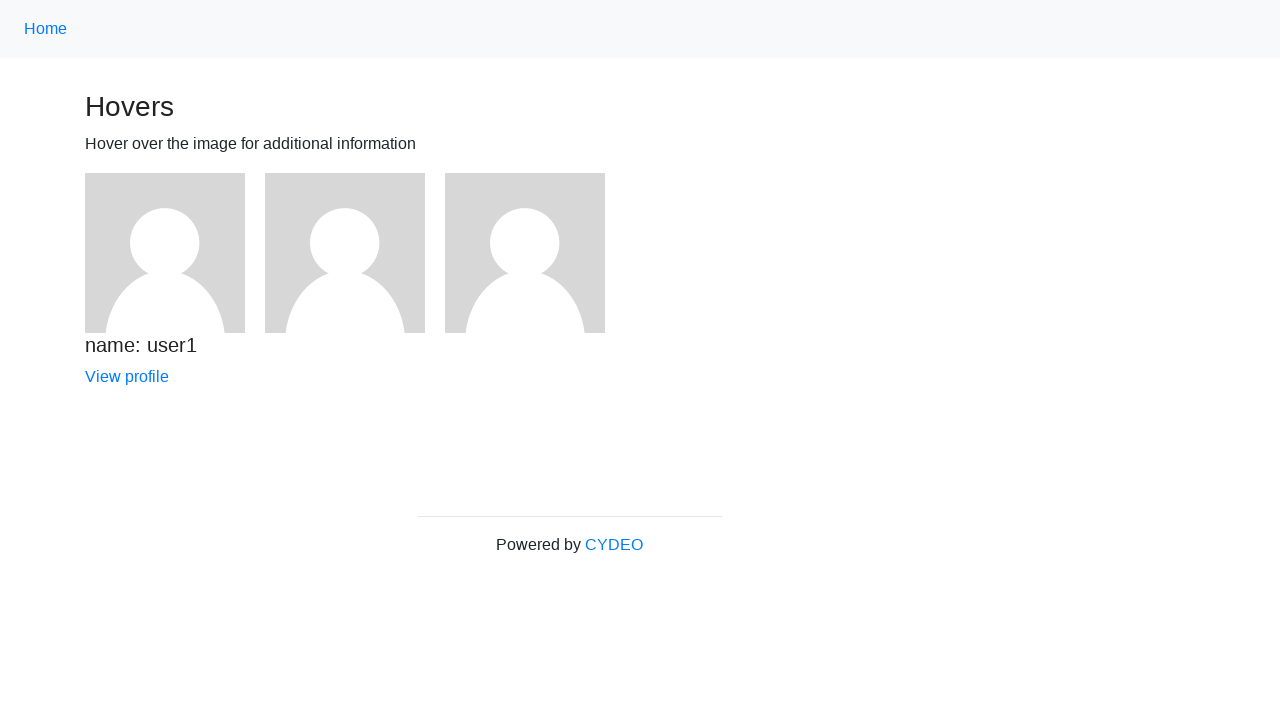

Hovered over user figure 1 at (355, 253) on div.figure >> nth=1
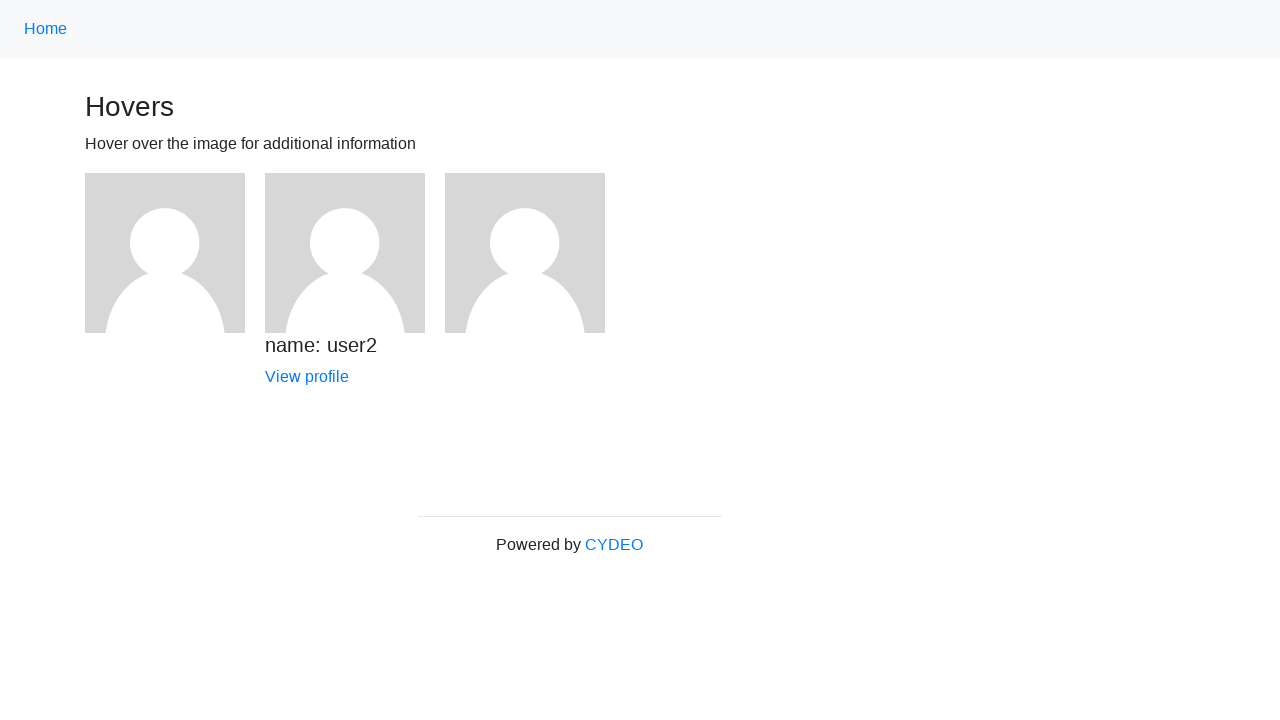

Waited 500ms for hover effect to render on user 1
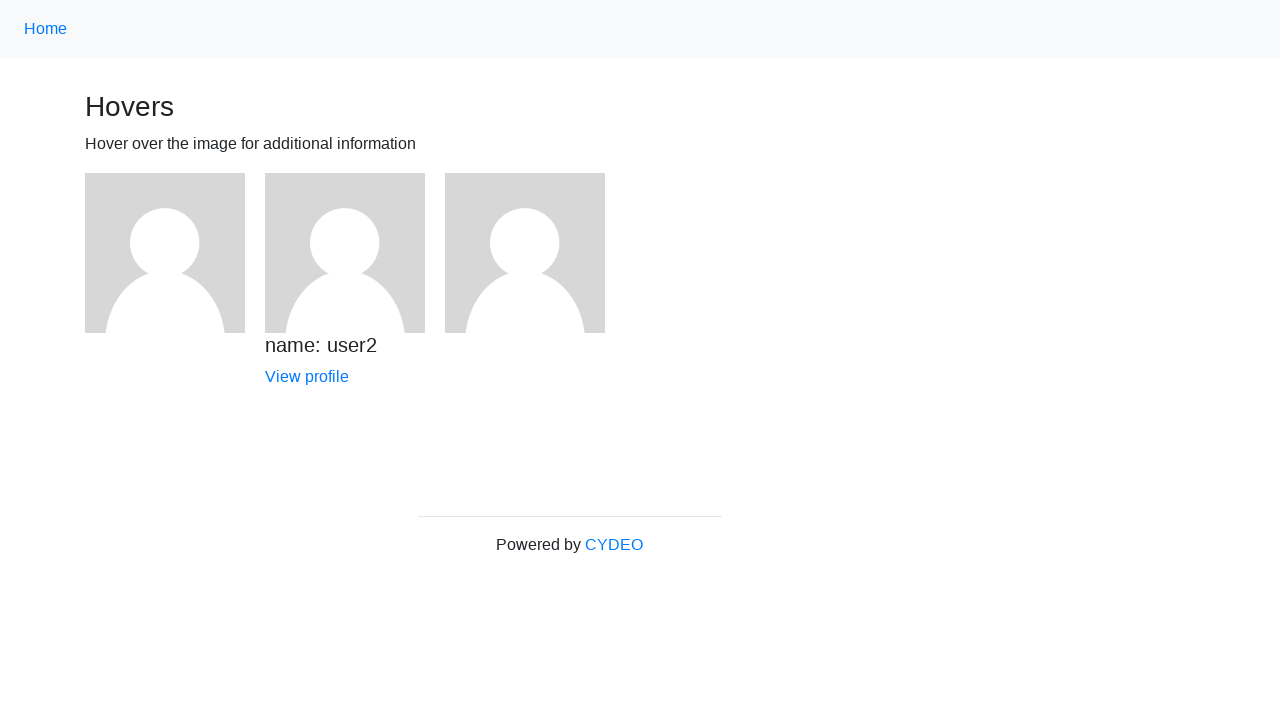

Verified username h5 element is visible for user 1
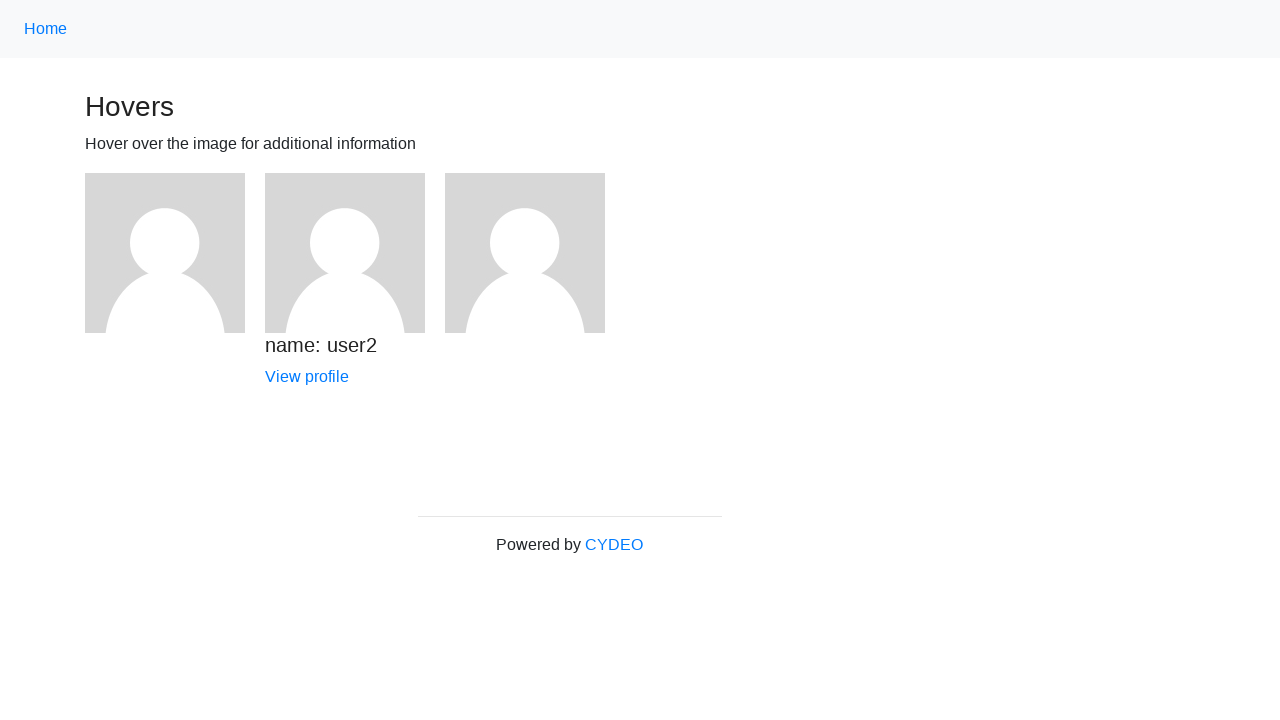

Hovered over user figure 2 at (535, 253) on div.figure >> nth=2
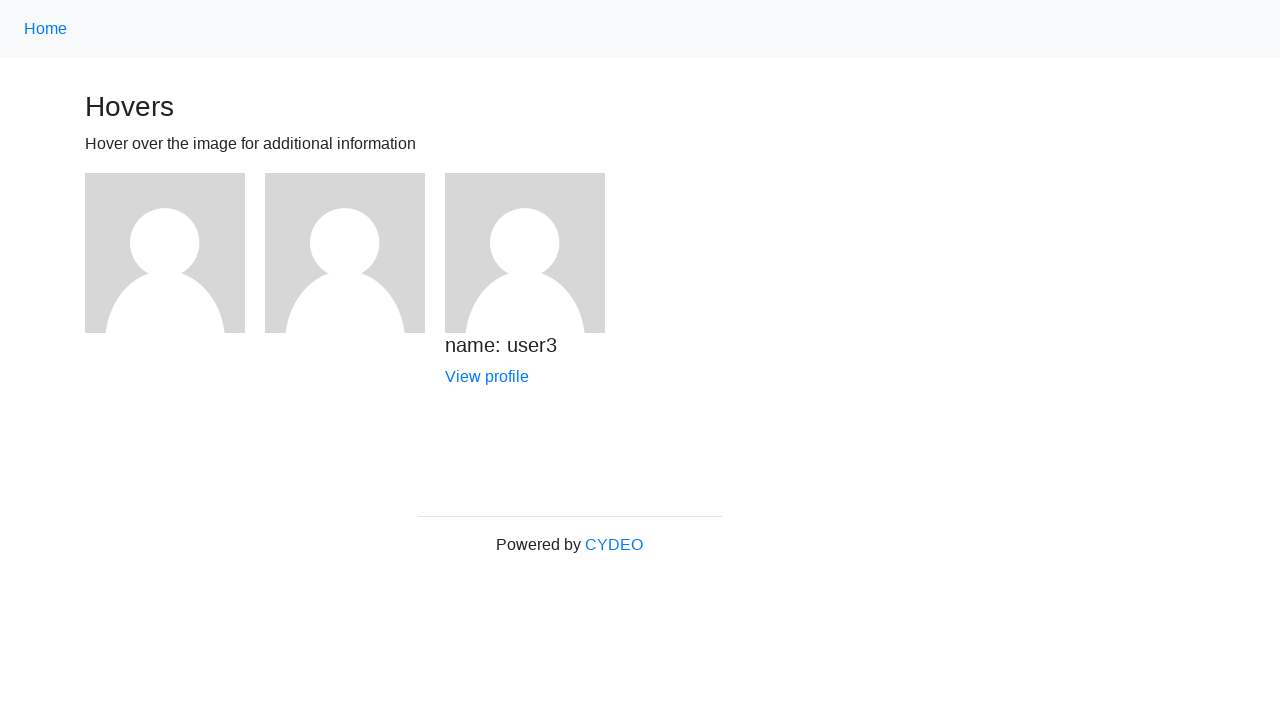

Waited 500ms for hover effect to render on user 2
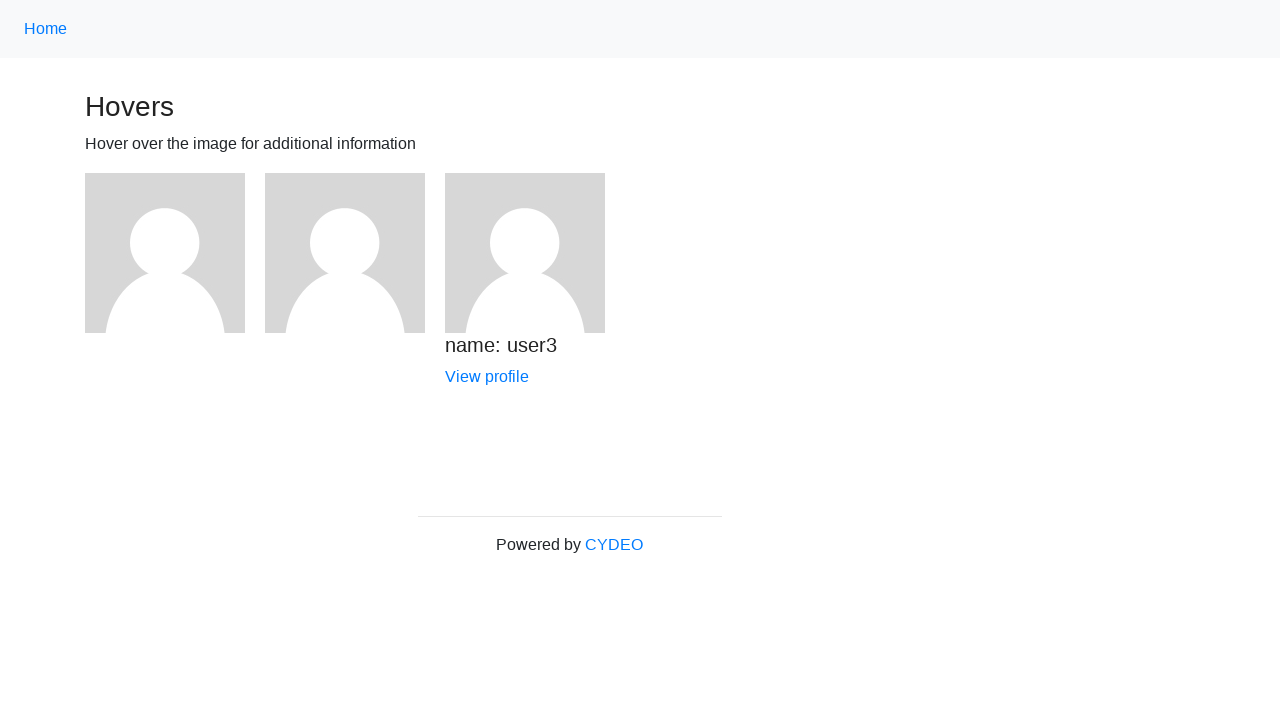

Verified username h5 element is visible for user 2
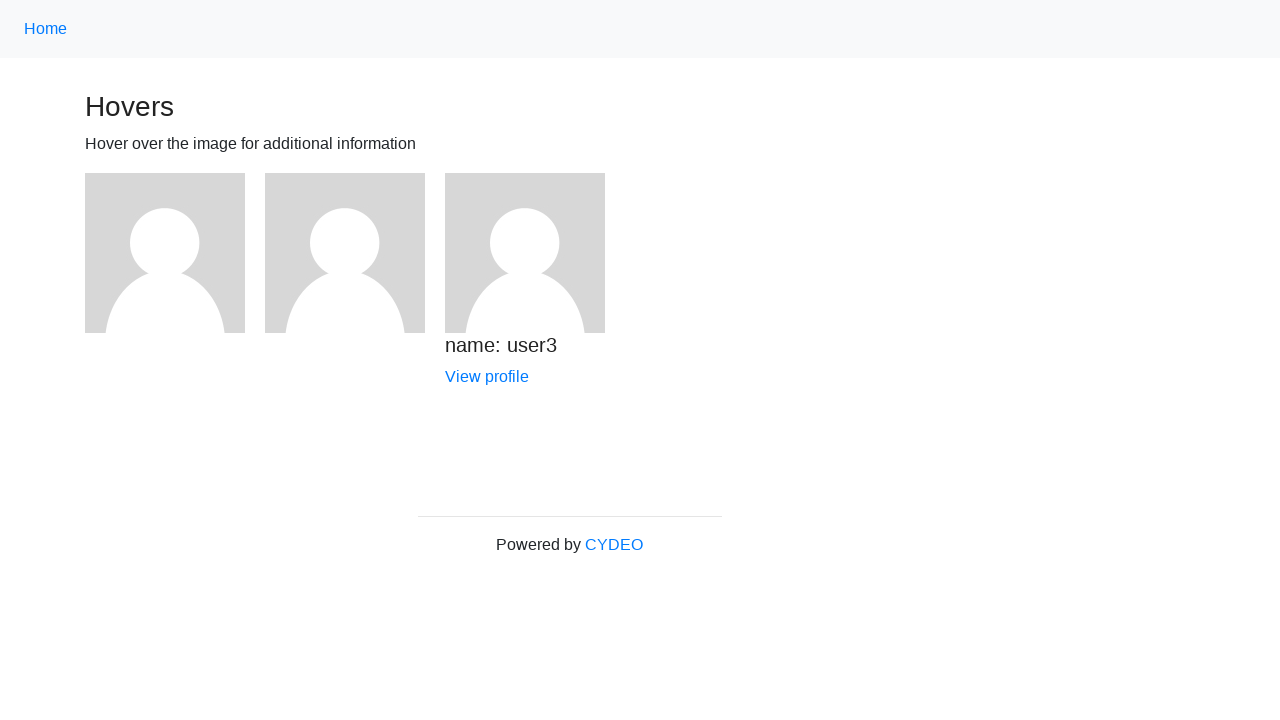

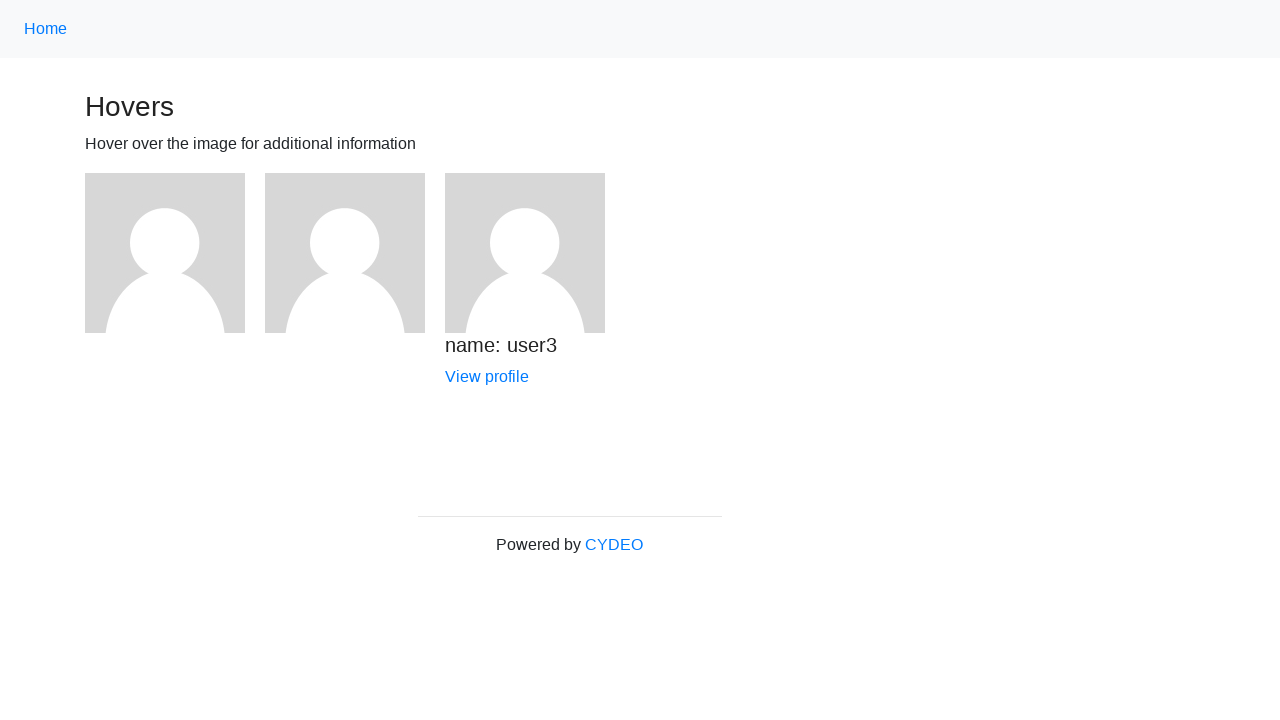